Navigates to the register2park website and waits for the page to load

Starting URL: https://register2park.com

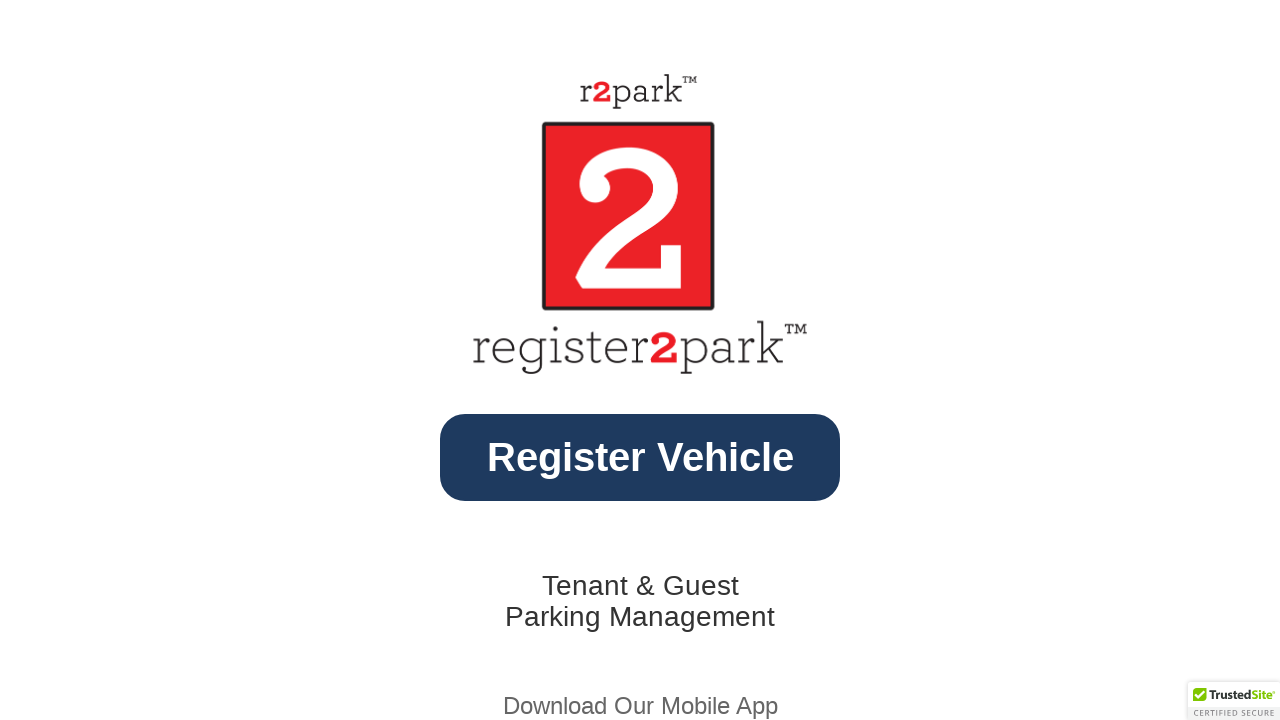

Navigated to register2park.com
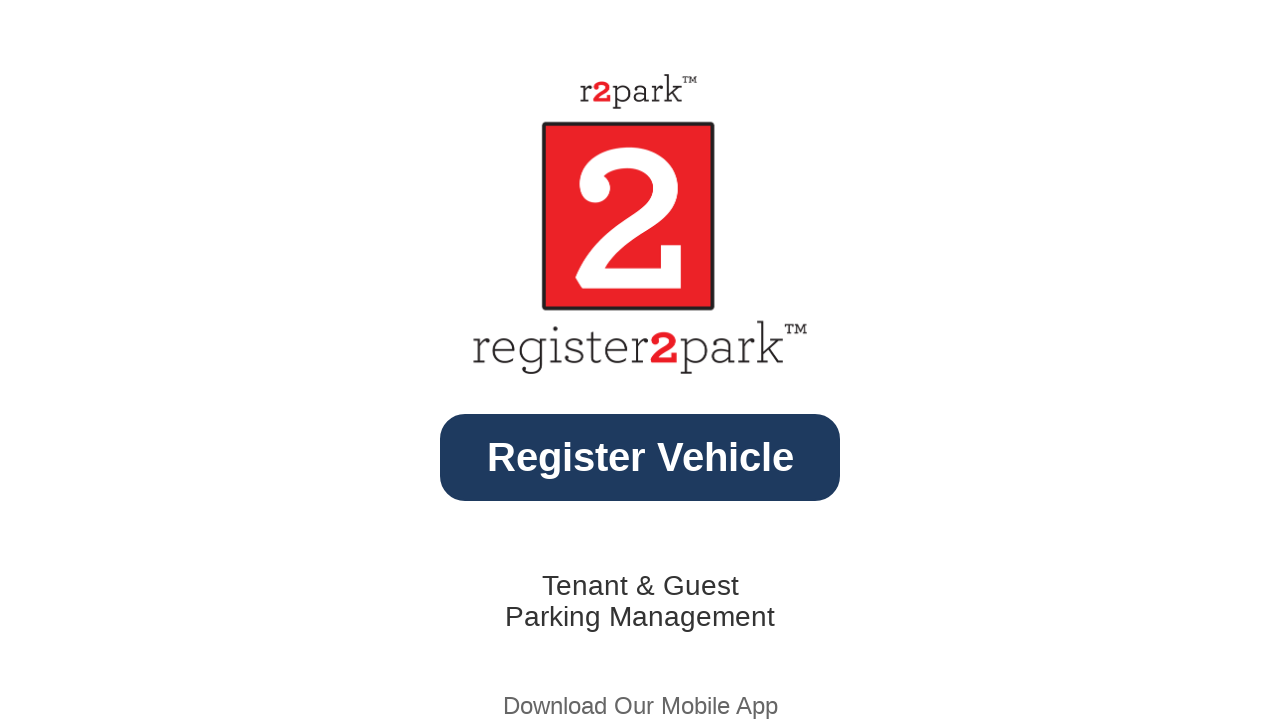

Page fully loaded with networkidle state
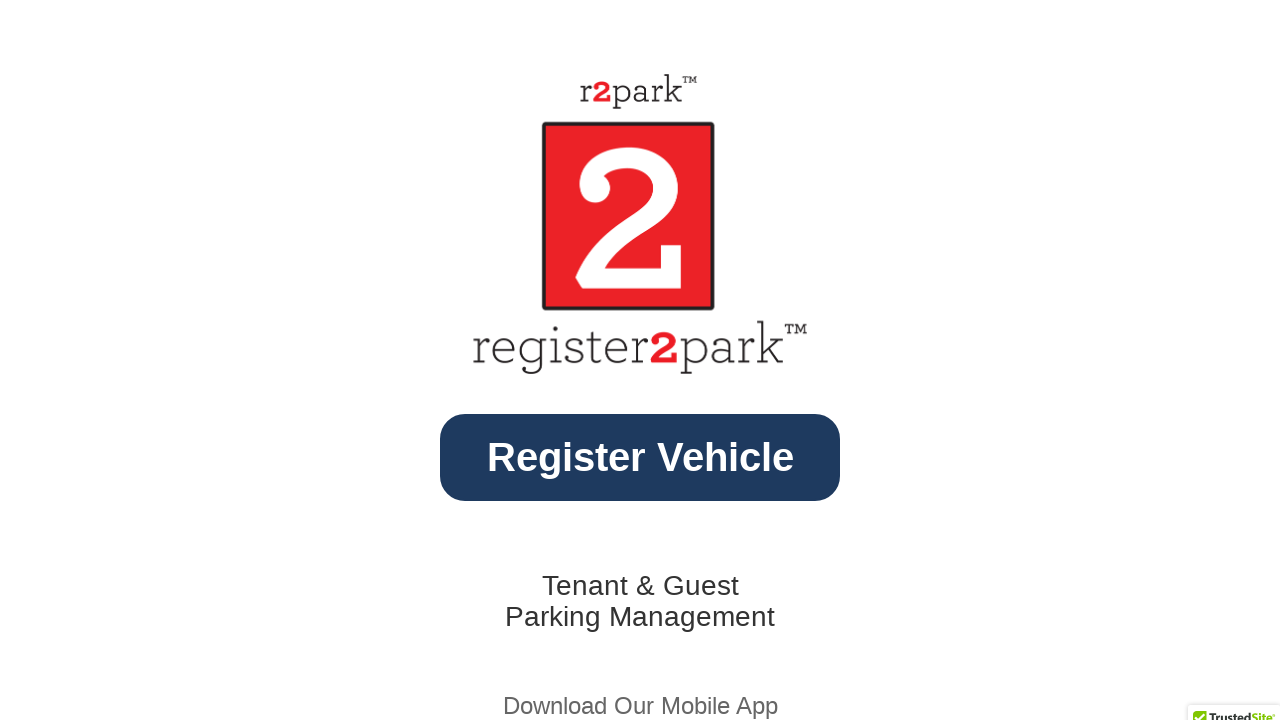

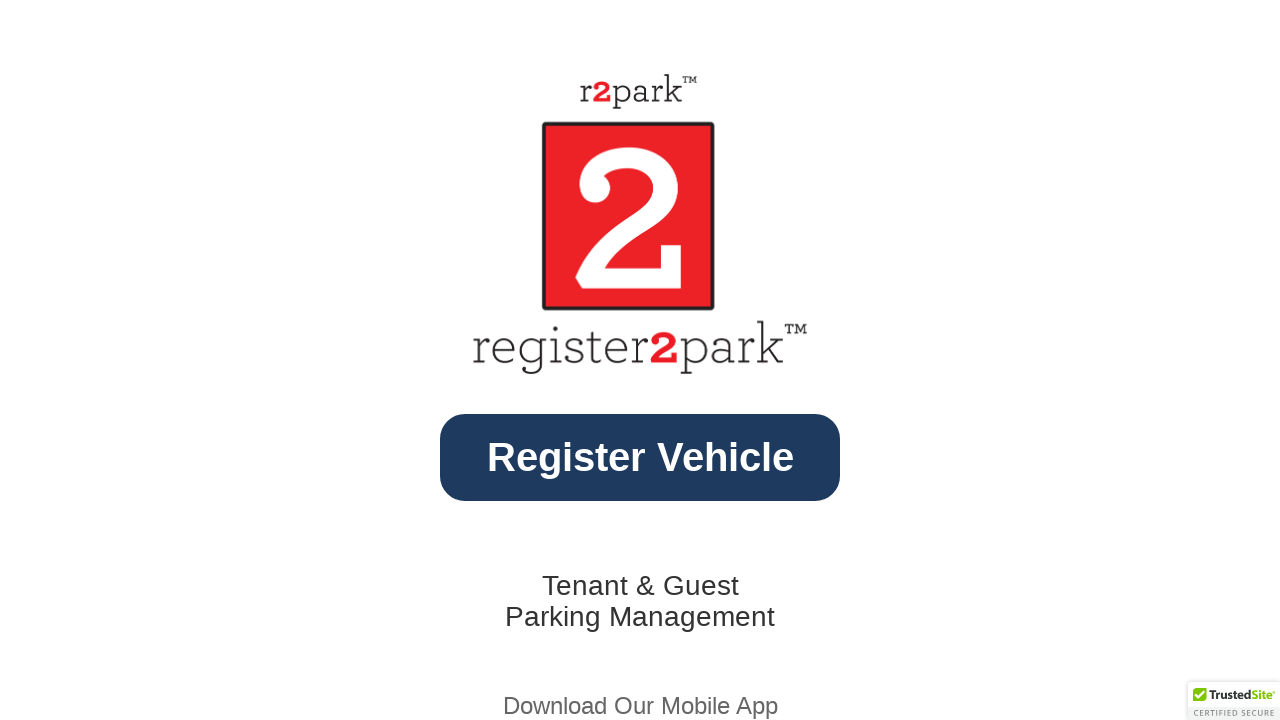